Tests e-commerce cart functionality by adding multiple vegetable items (Cucumber, Brocolli, Beetroot, Carrot) to cart, proceeding to checkout, and applying a promo code to verify discount functionality.

Starting URL: https://rahulshettyacademy.com/seleniumPractise/#/

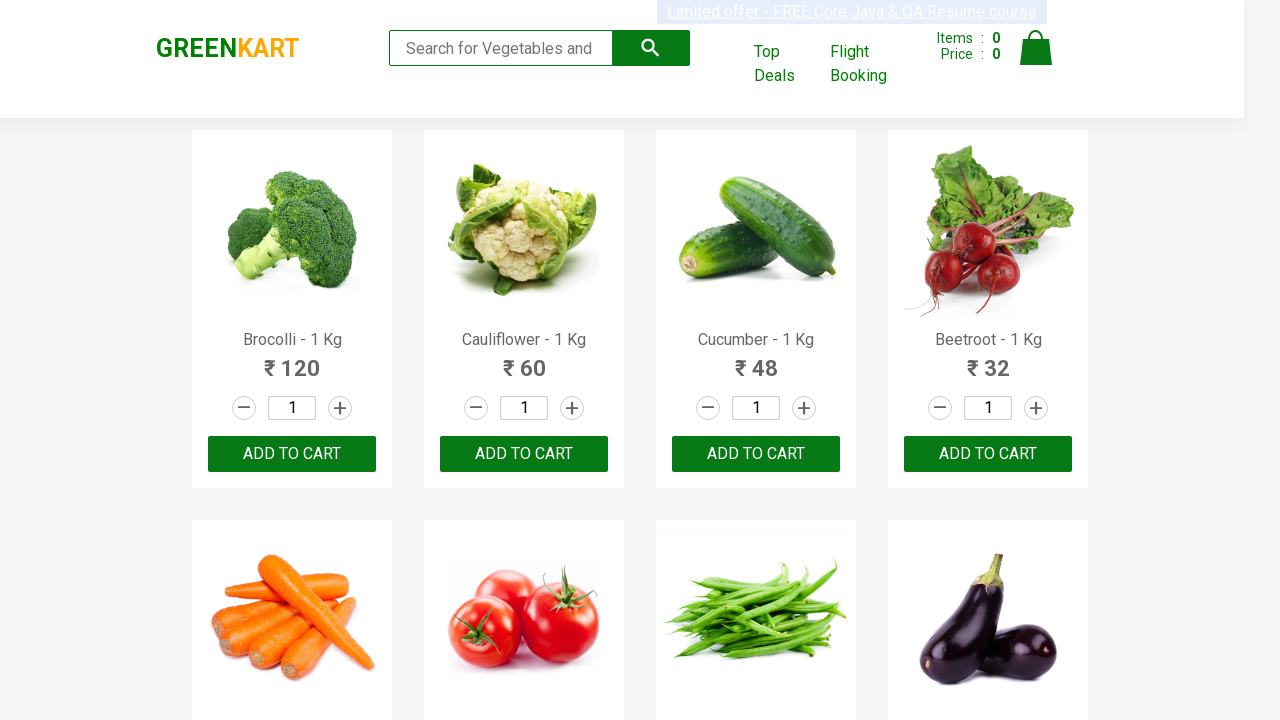

Waited for product names to load
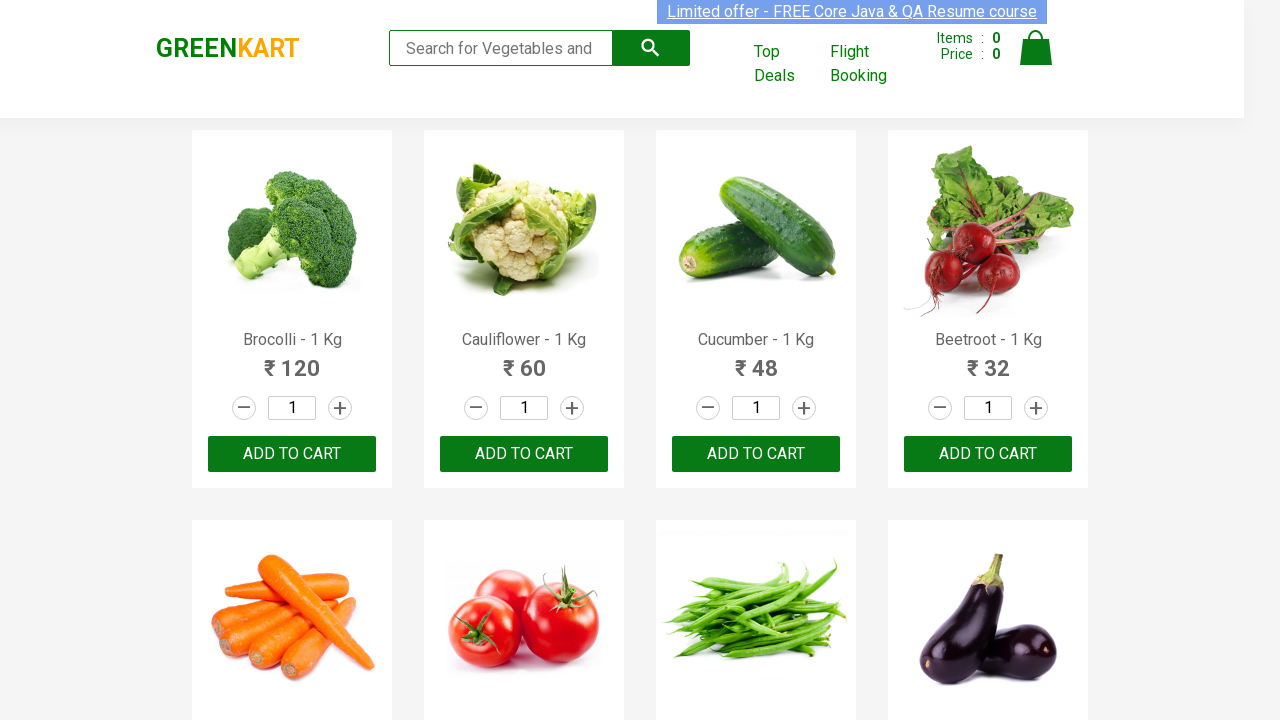

Retrieved all product name elements
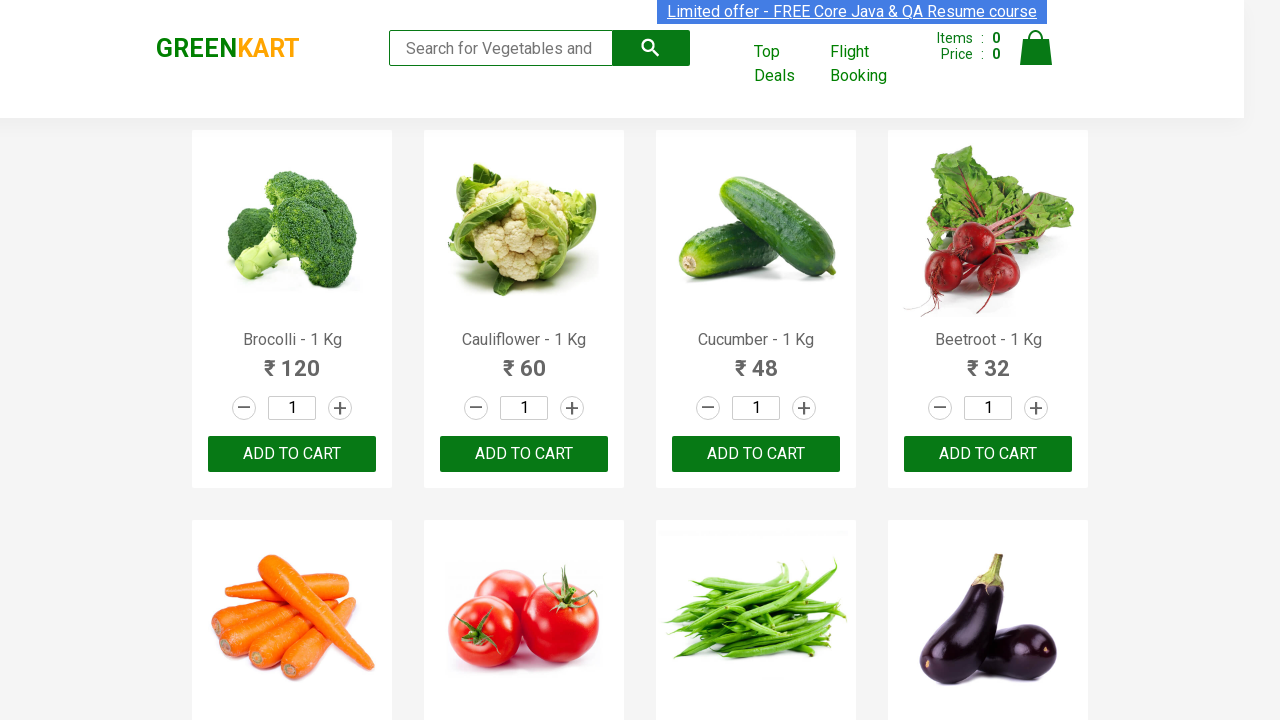

Retrieved all add to cart buttons
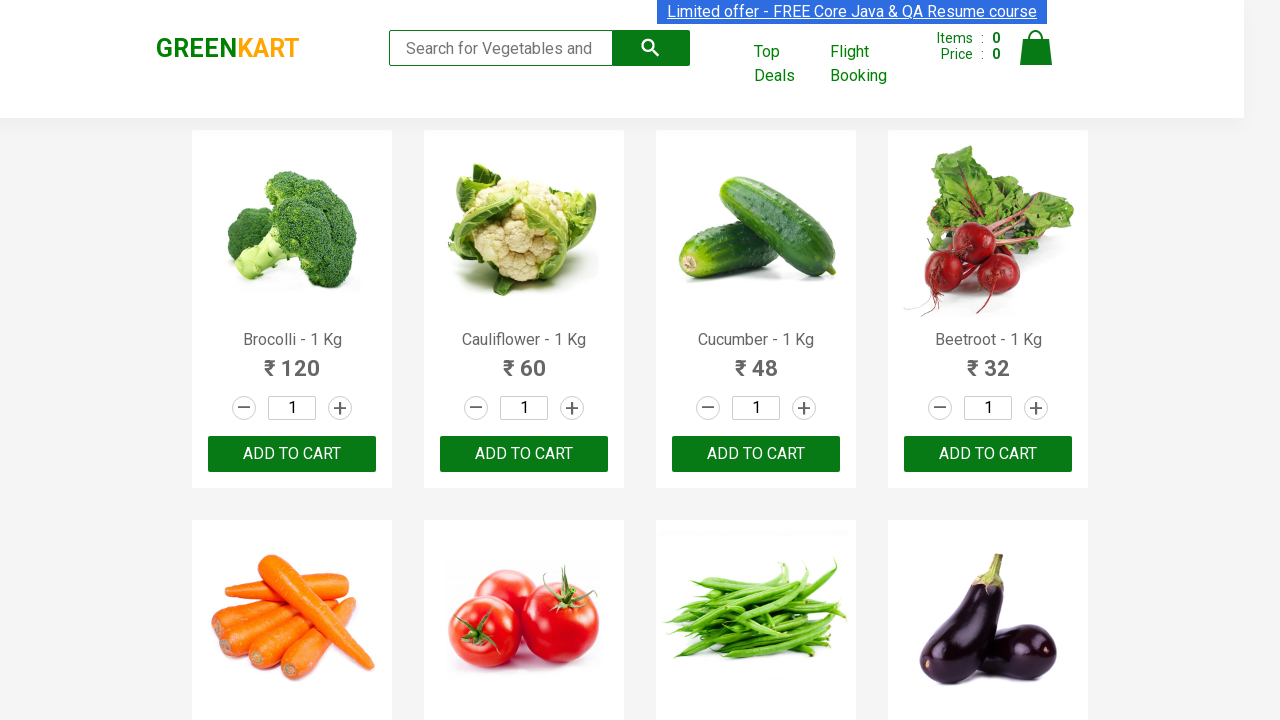

Added Brocolli to cart at (292, 454) on xpath=//div[@class='product-action']/button >> nth=0
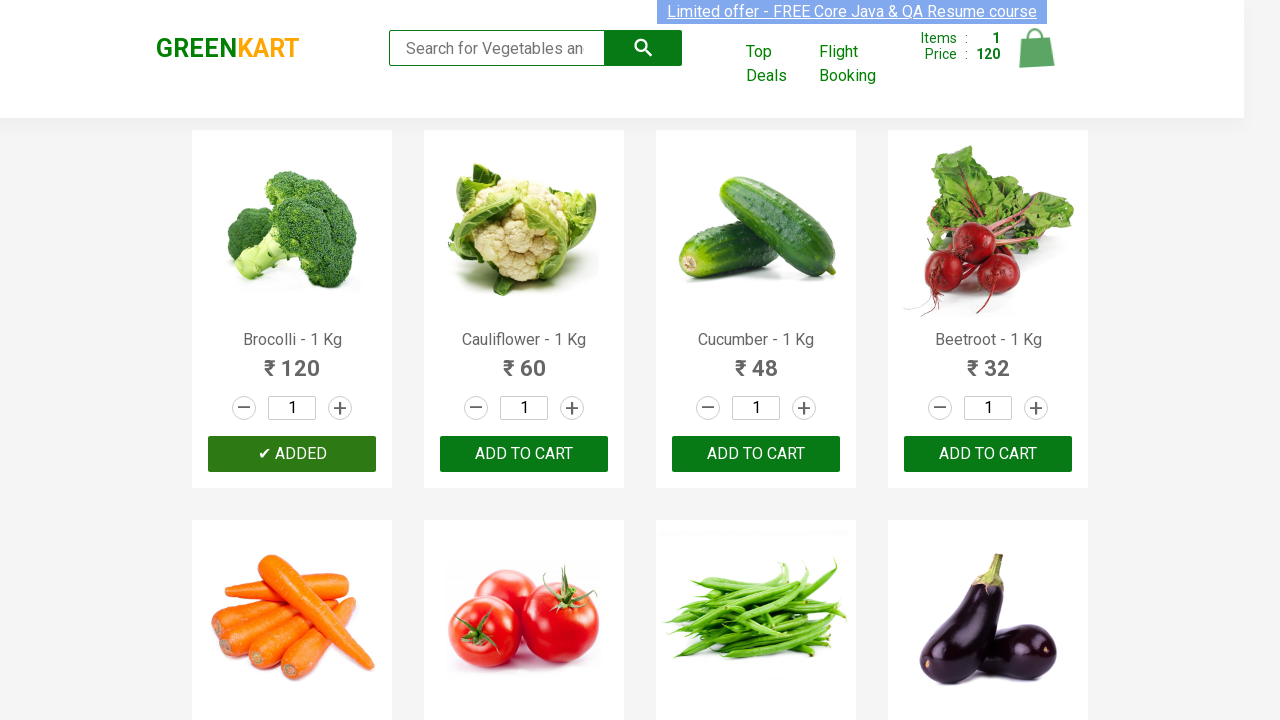

Added Cucumber to cart at (756, 454) on xpath=//div[@class='product-action']/button >> nth=2
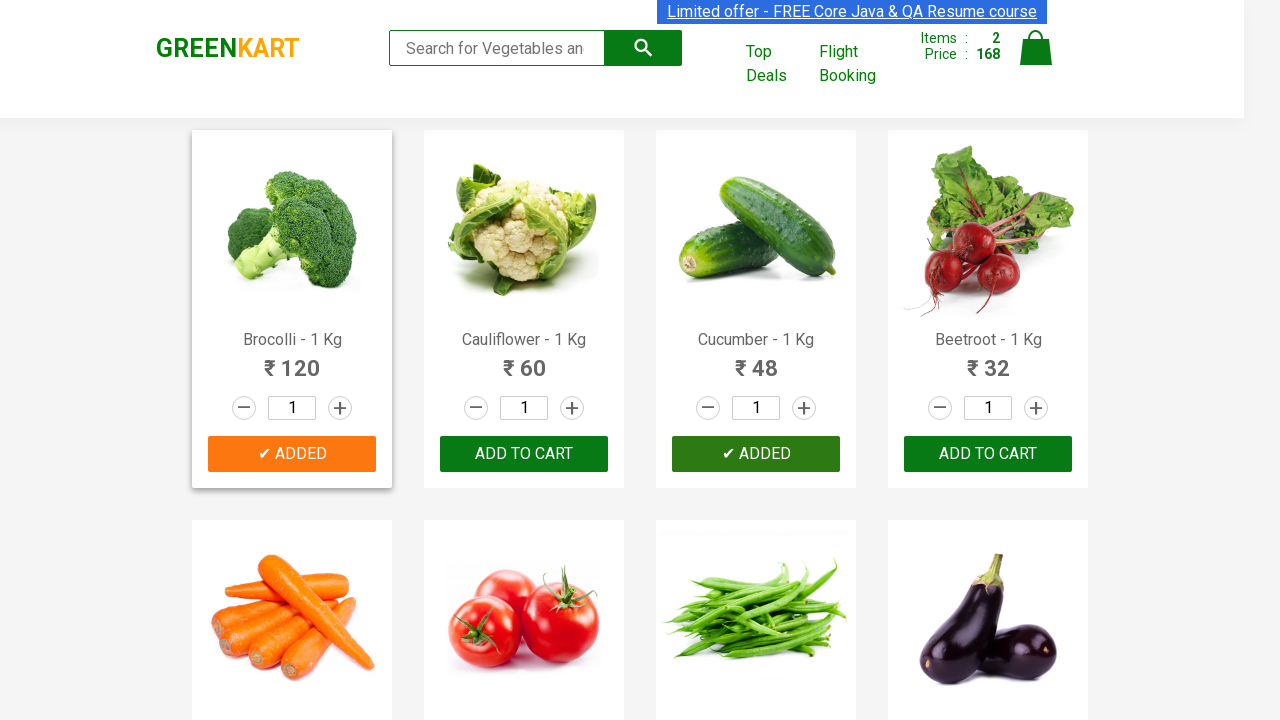

Added Beetroot to cart at (988, 454) on xpath=//div[@class='product-action']/button >> nth=3
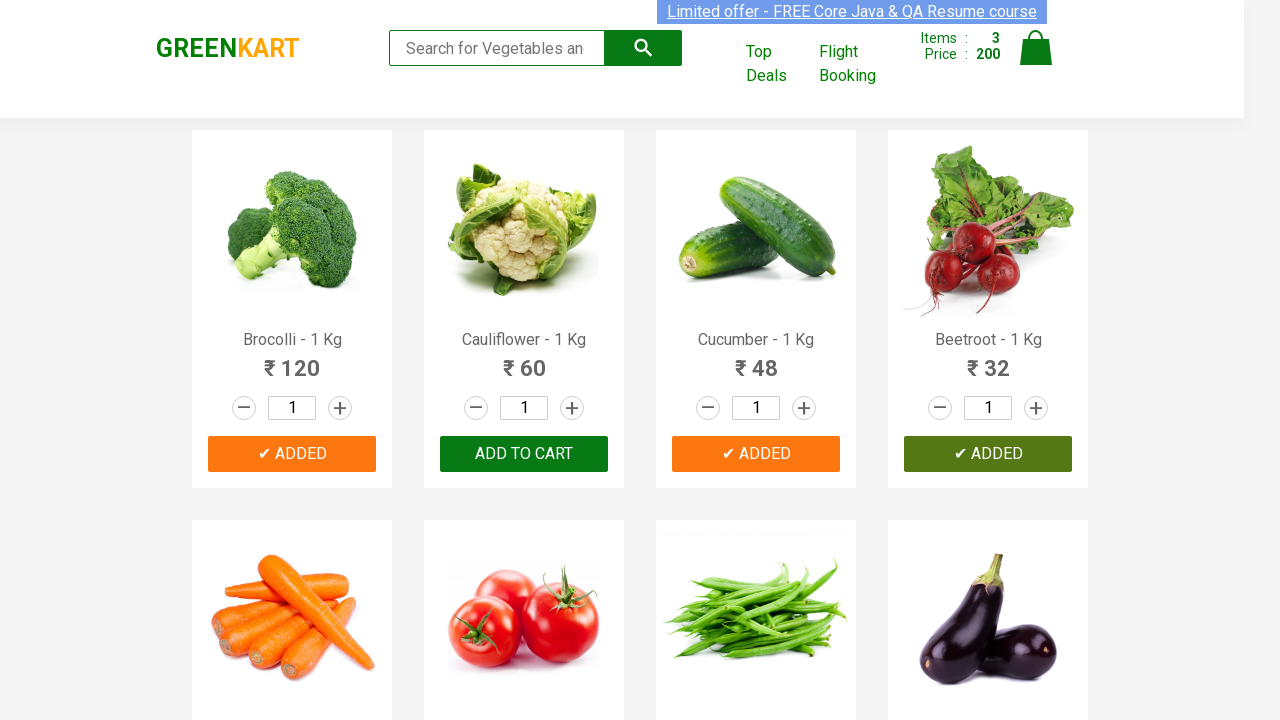

Added Carrot to cart at (292, 360) on xpath=//div[@class='product-action']/button >> nth=4
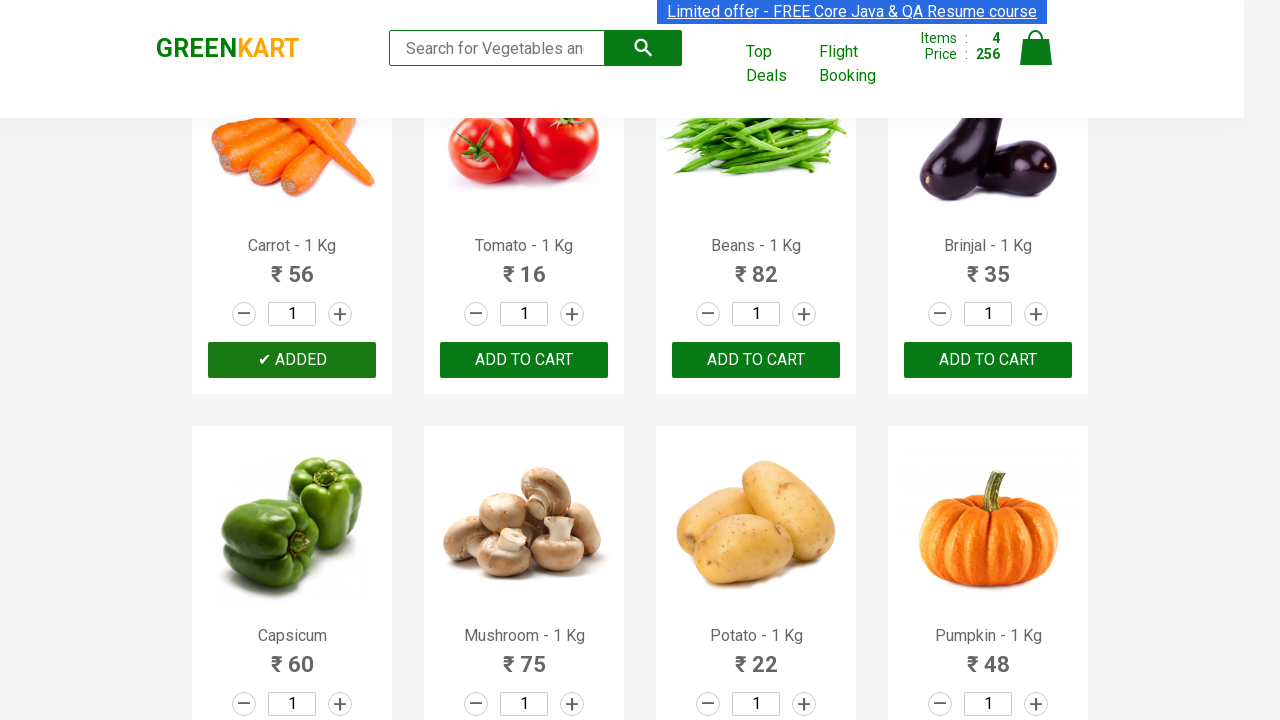

Clicked cart icon at (1036, 48) on img[alt='Cart']
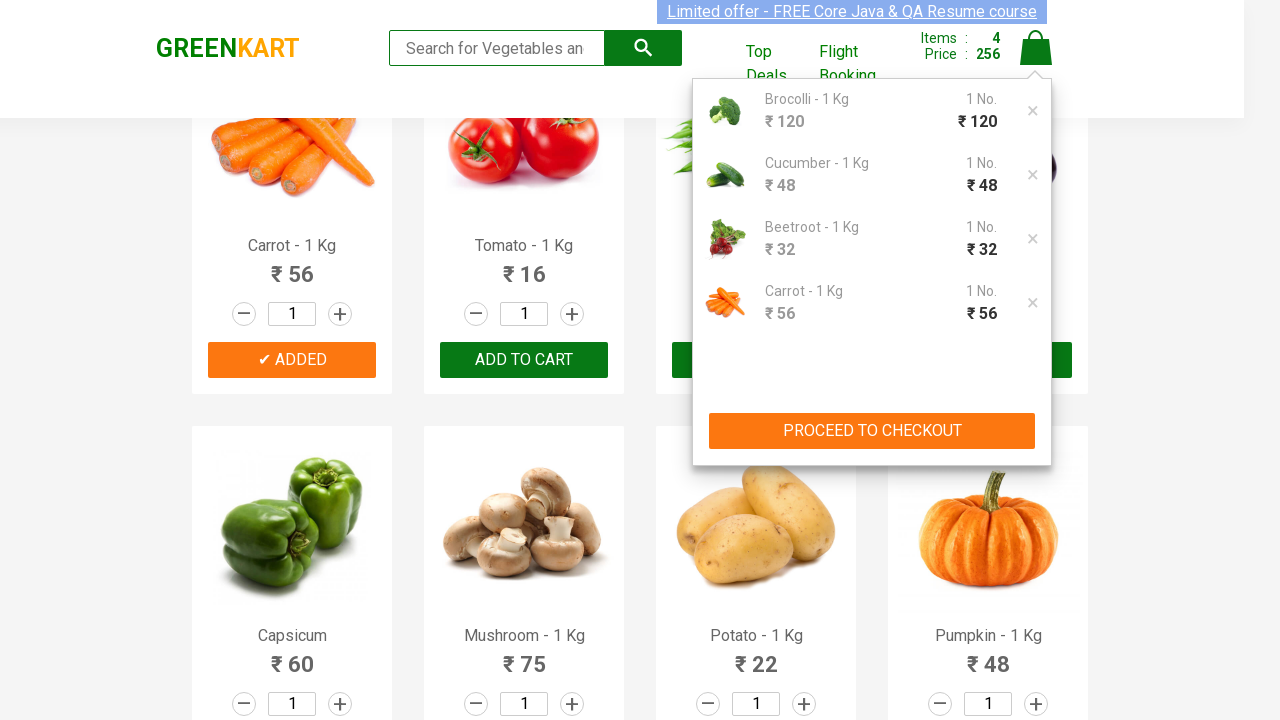

Clicked proceed to checkout button at (872, 431) on xpath=//button[normalize-space()='PROCEED TO CHECKOUT']
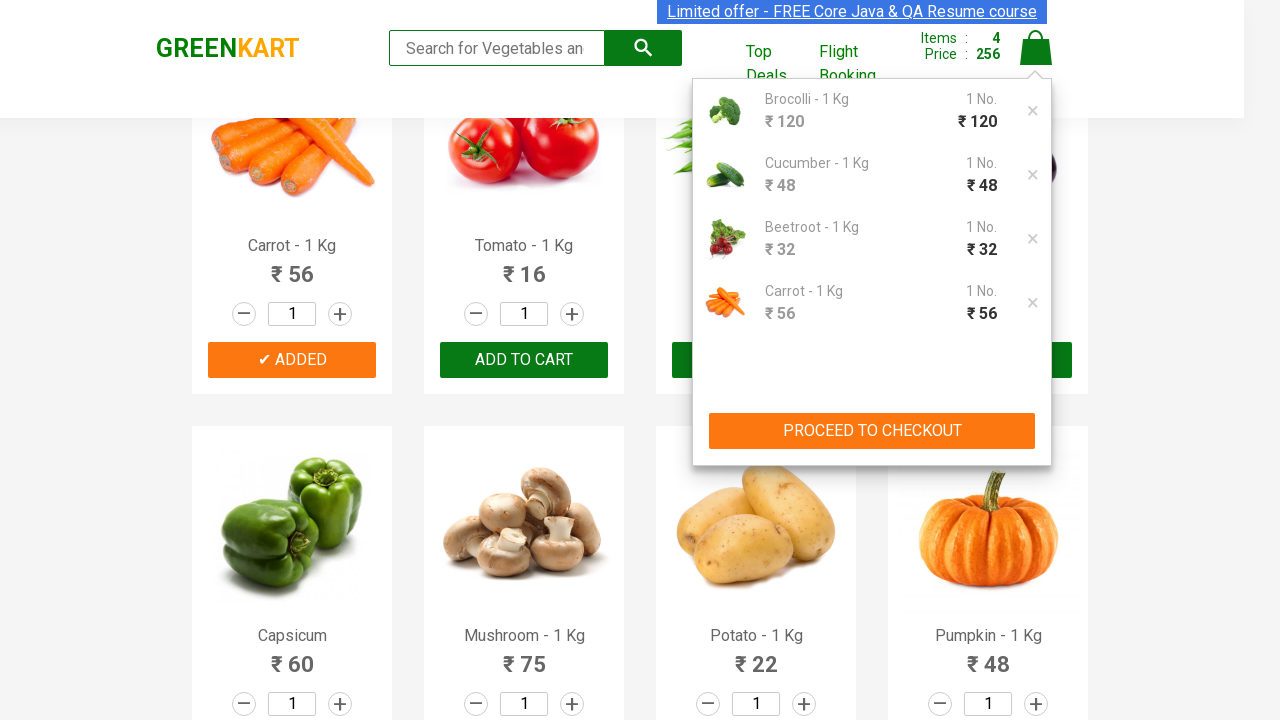

Promo code input field became visible
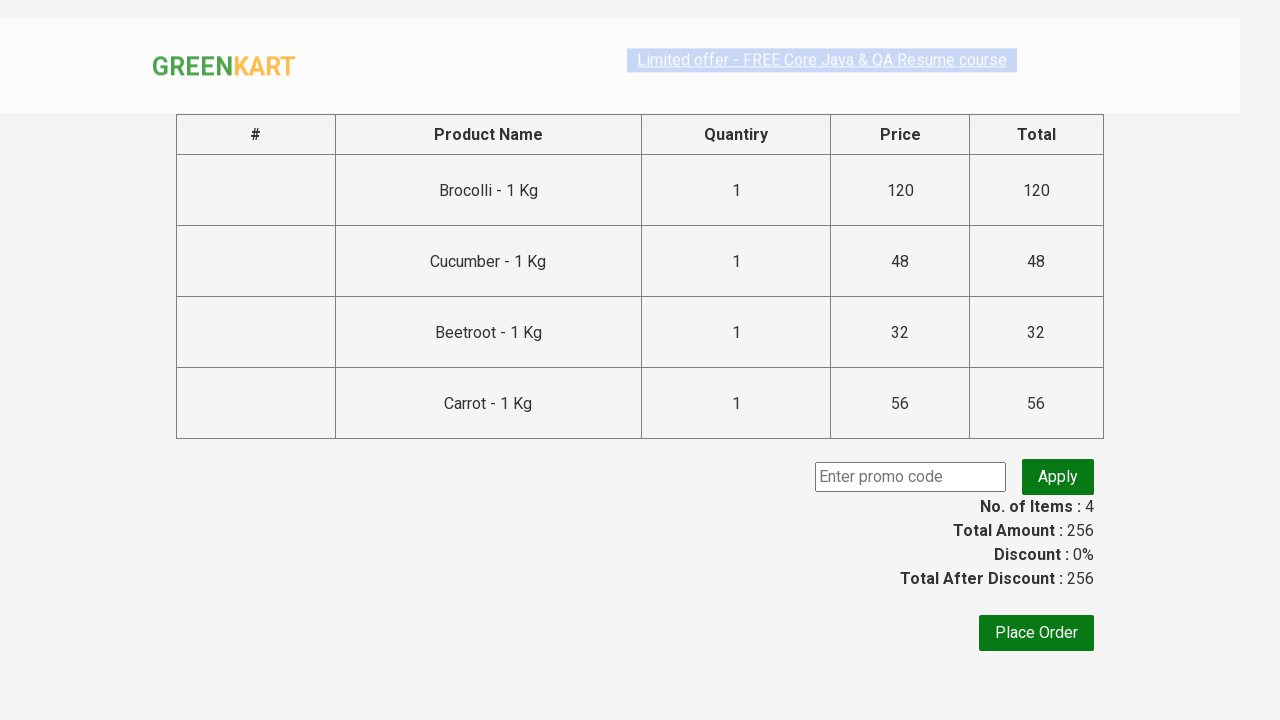

Entered promo code 'rahulshettyacademy' on input.promoCode
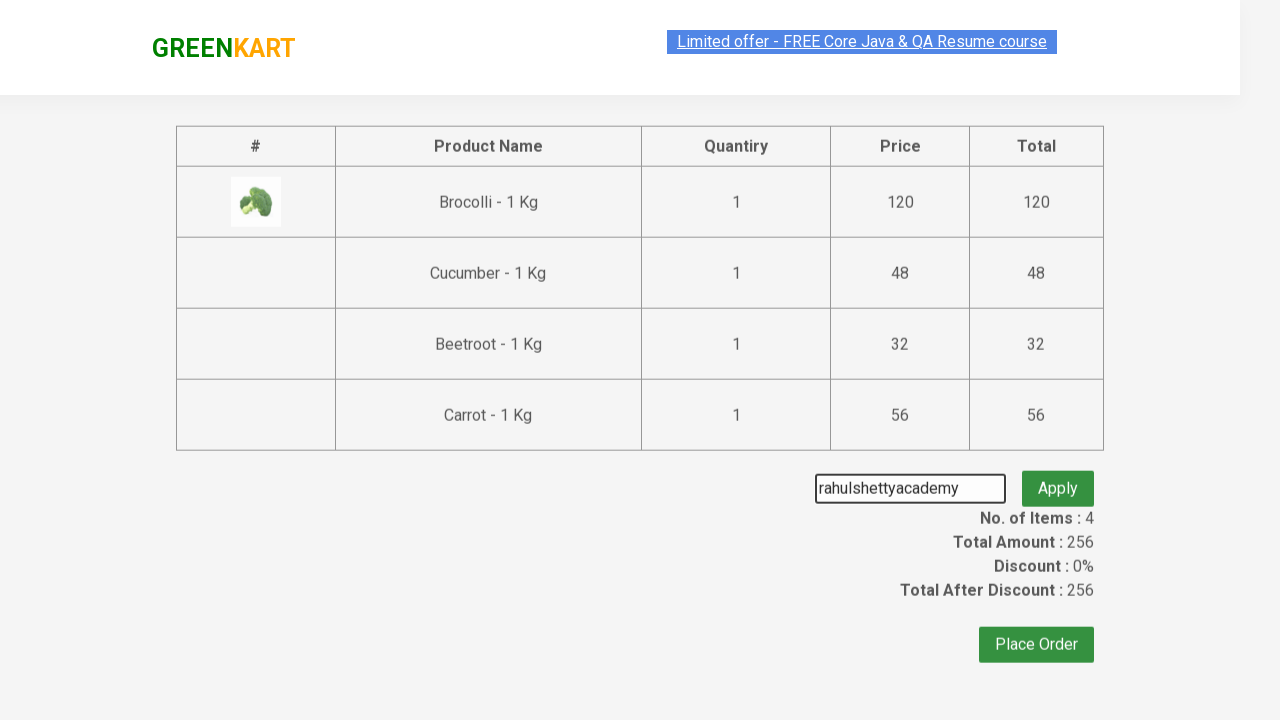

Clicked apply promo button at (1058, 477) on .promoBtn
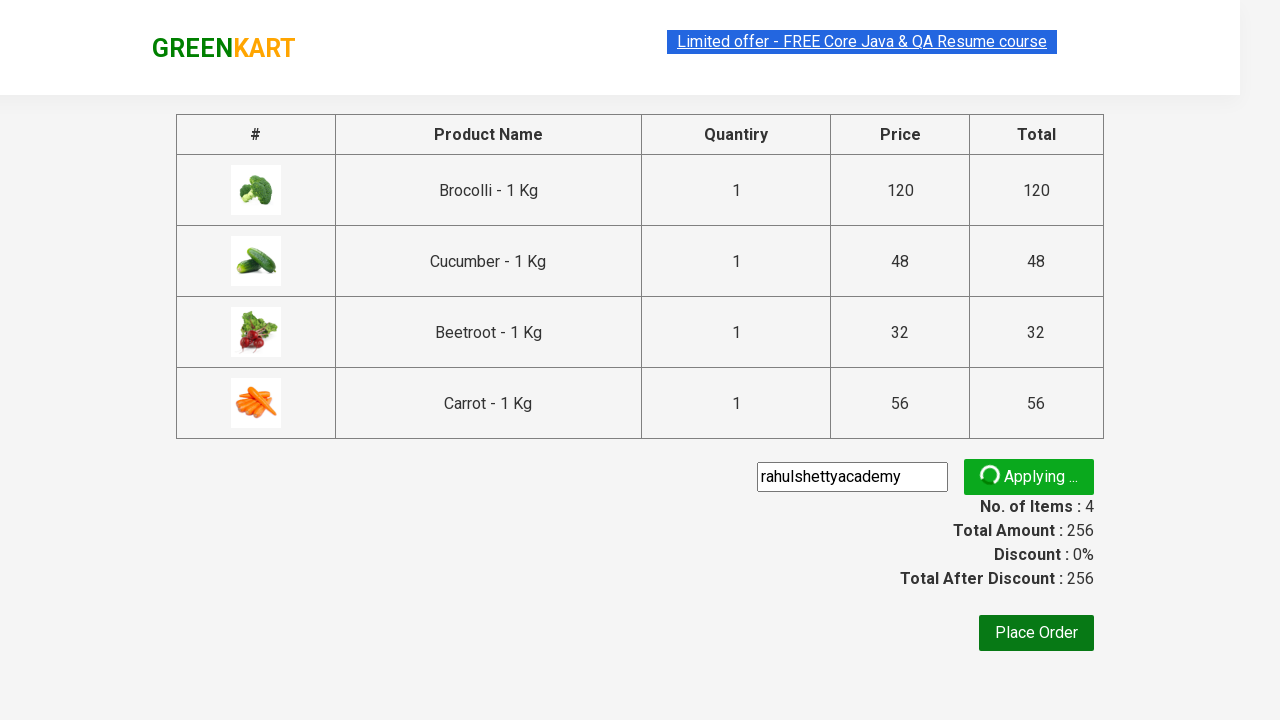

Promo discount information displayed successfully
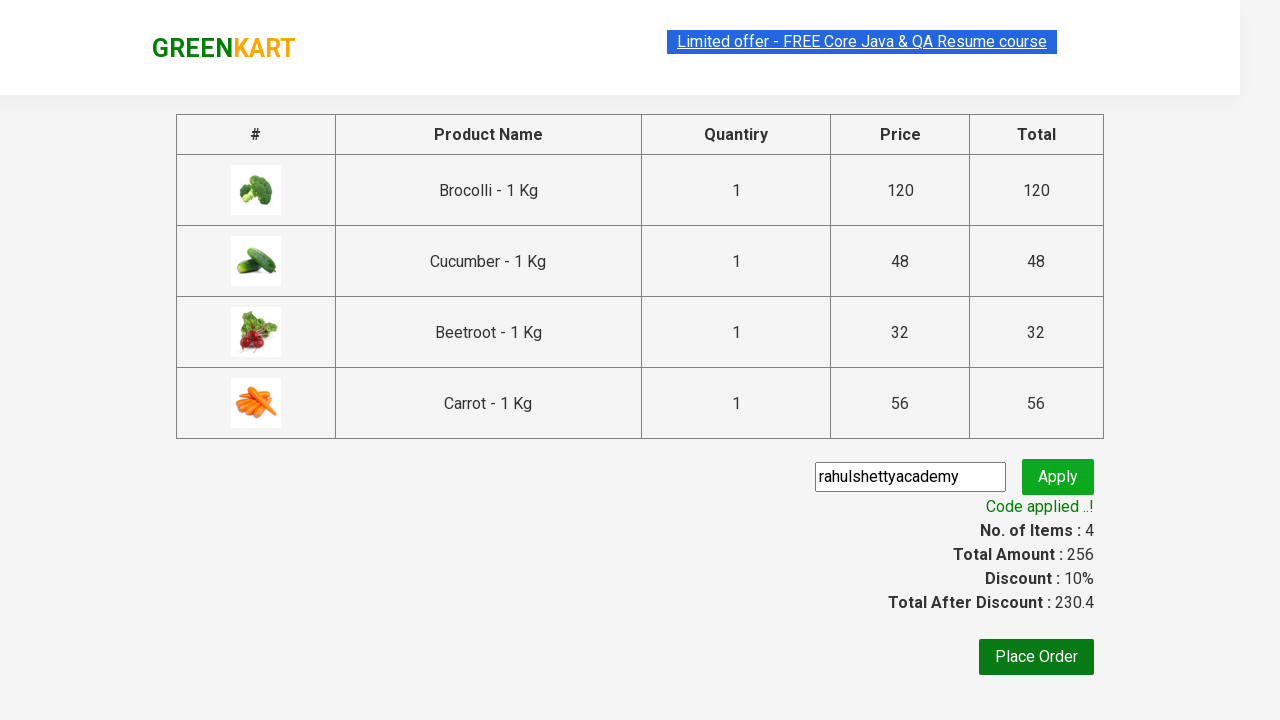

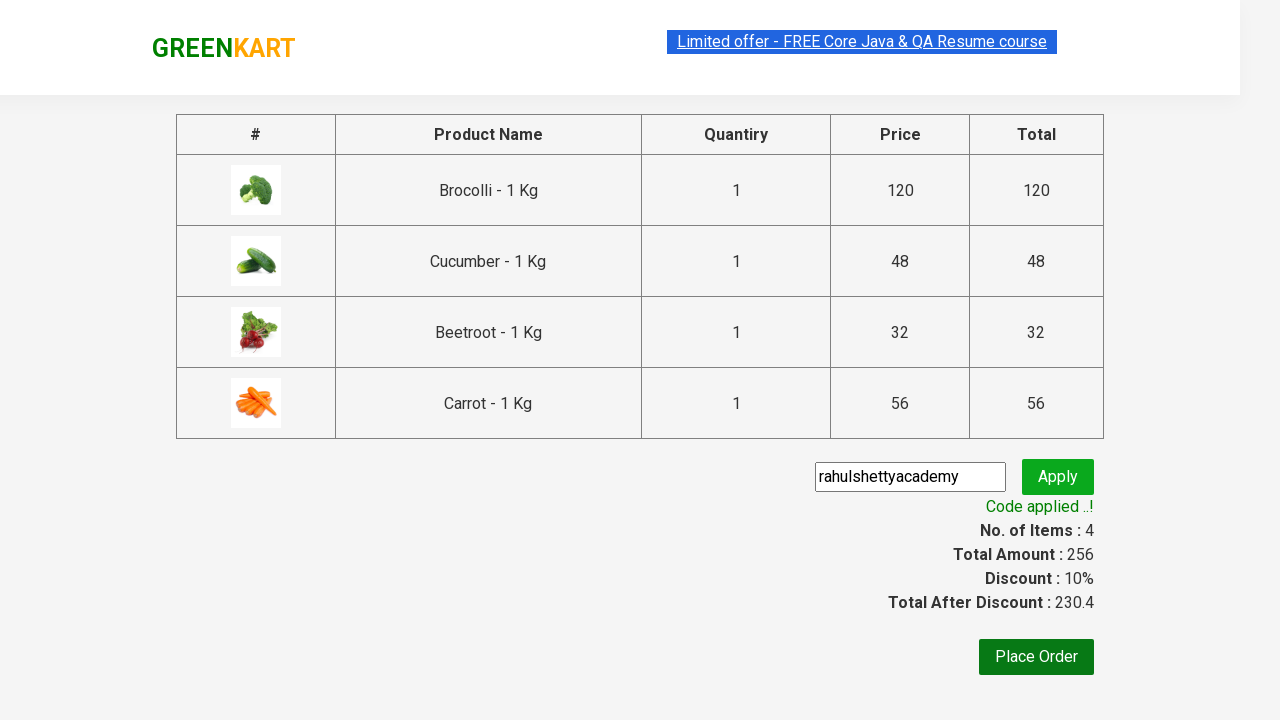